Tests file download functionality by navigating to a download page and clicking on a file link to initiate a download.

Starting URL: https://the-internet.herokuapp.com/download

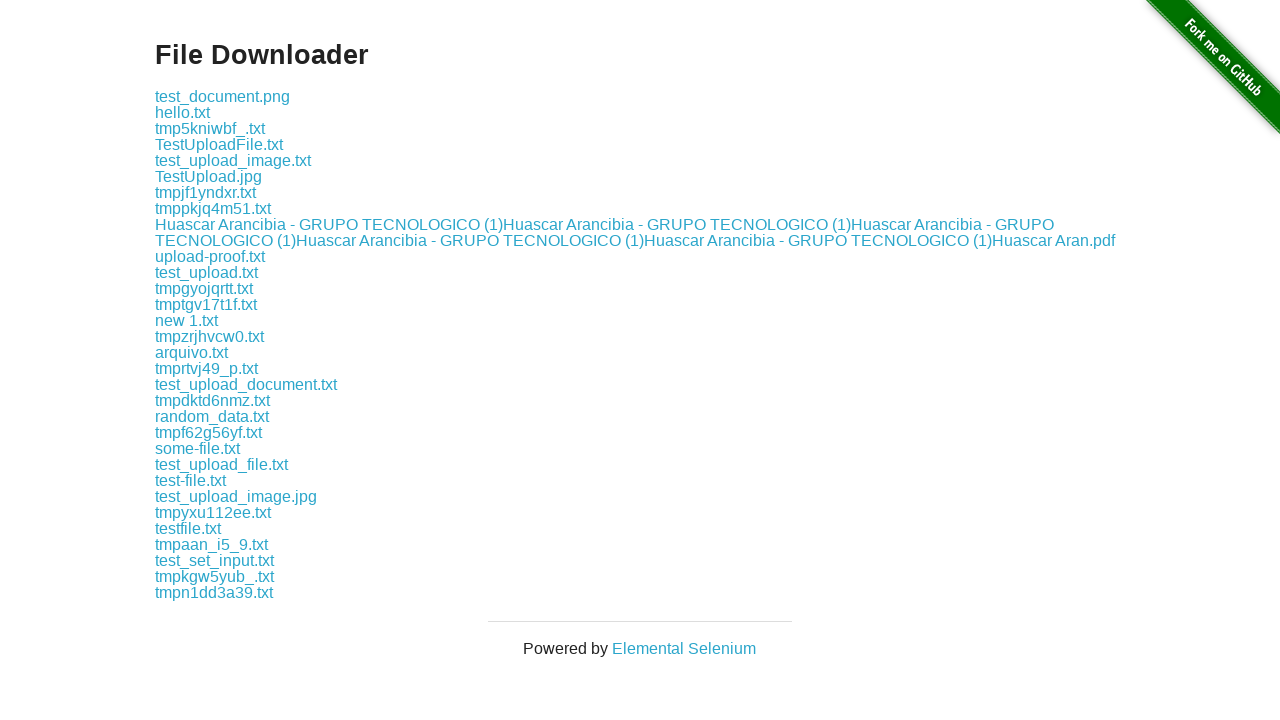

Navigated to the download page
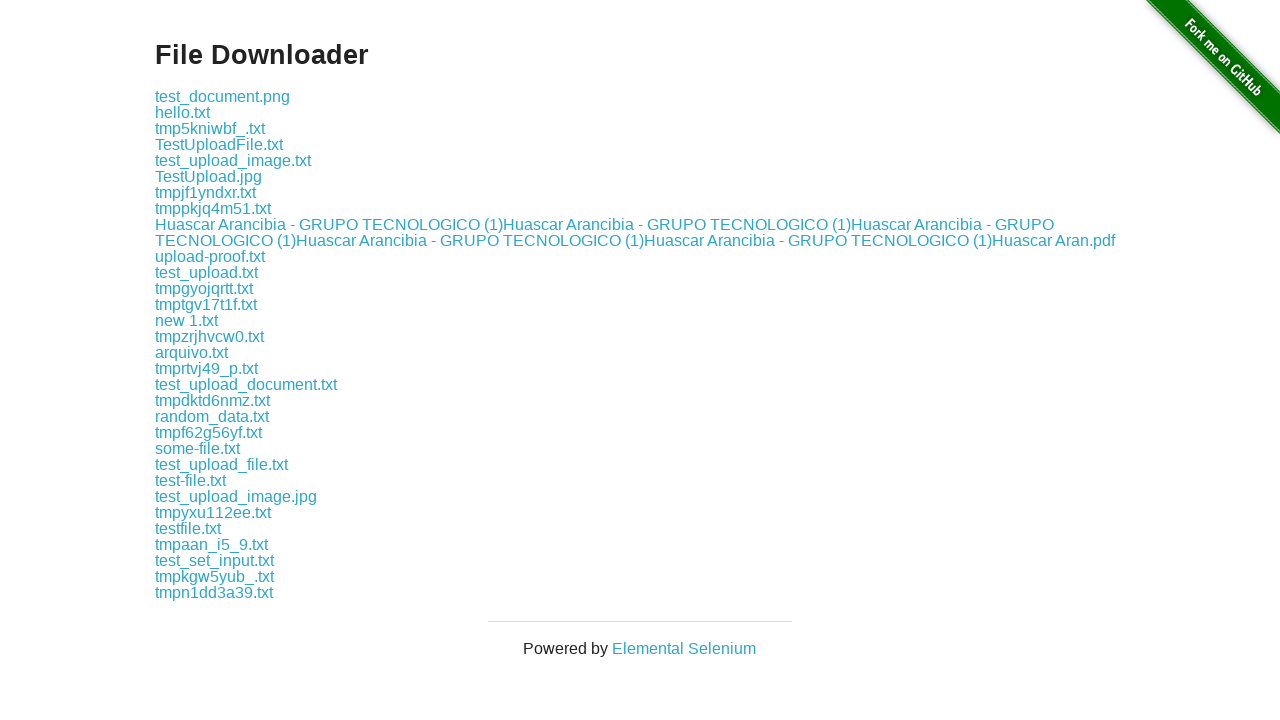

Clicked on PNG file download link at (222, 96) on a[href*='.png']
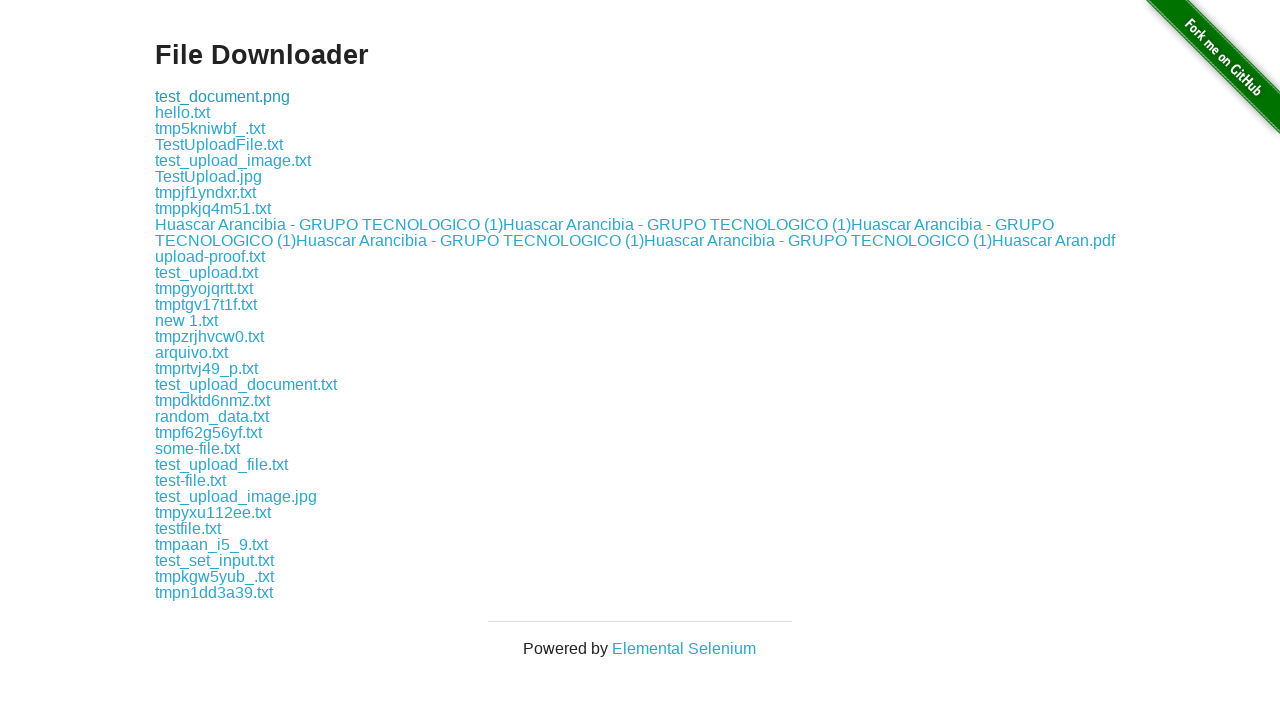

Waited for download to initiate
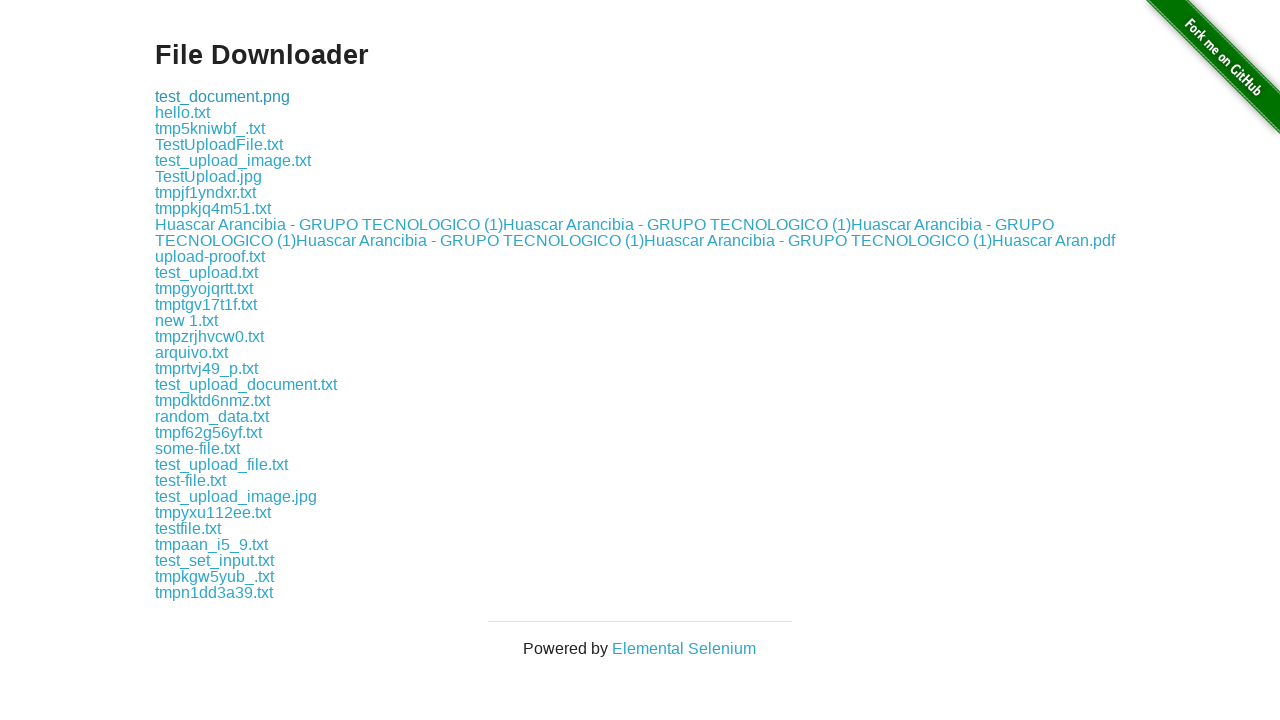

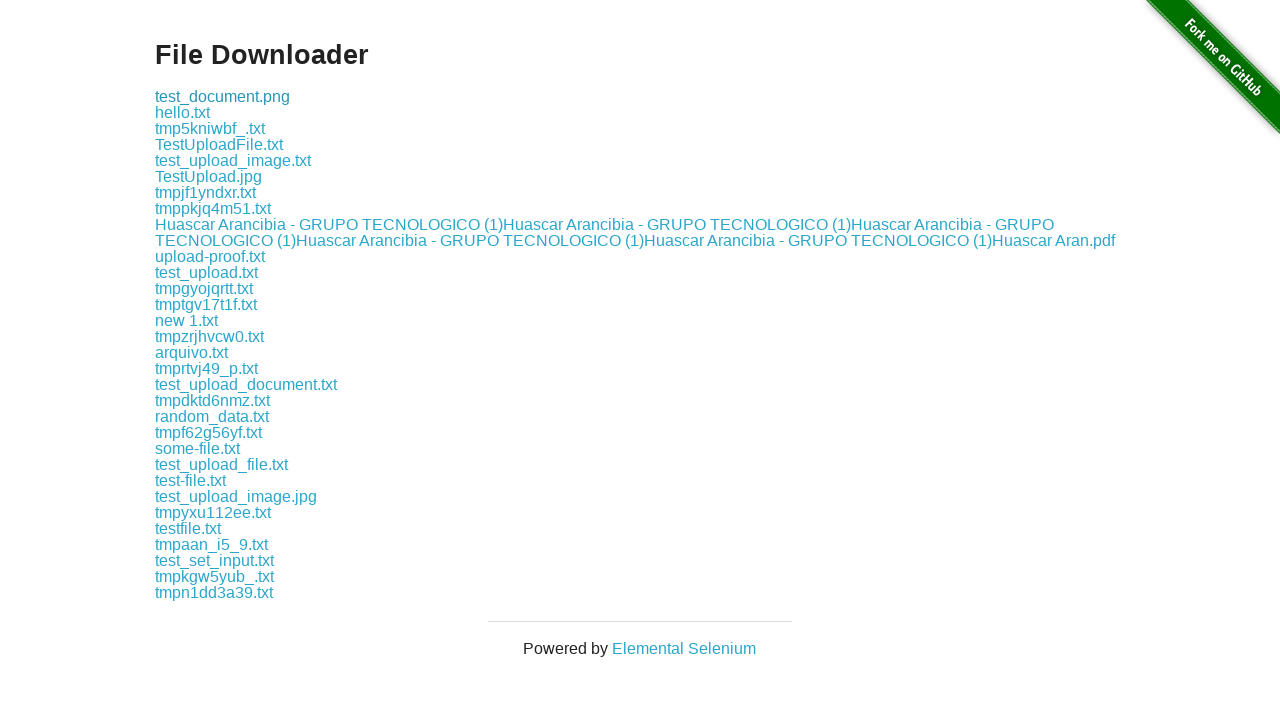